Tests checking and unchecking the toggle all checkbox to clear completed state

Starting URL: https://demo.playwright.dev/todomvc

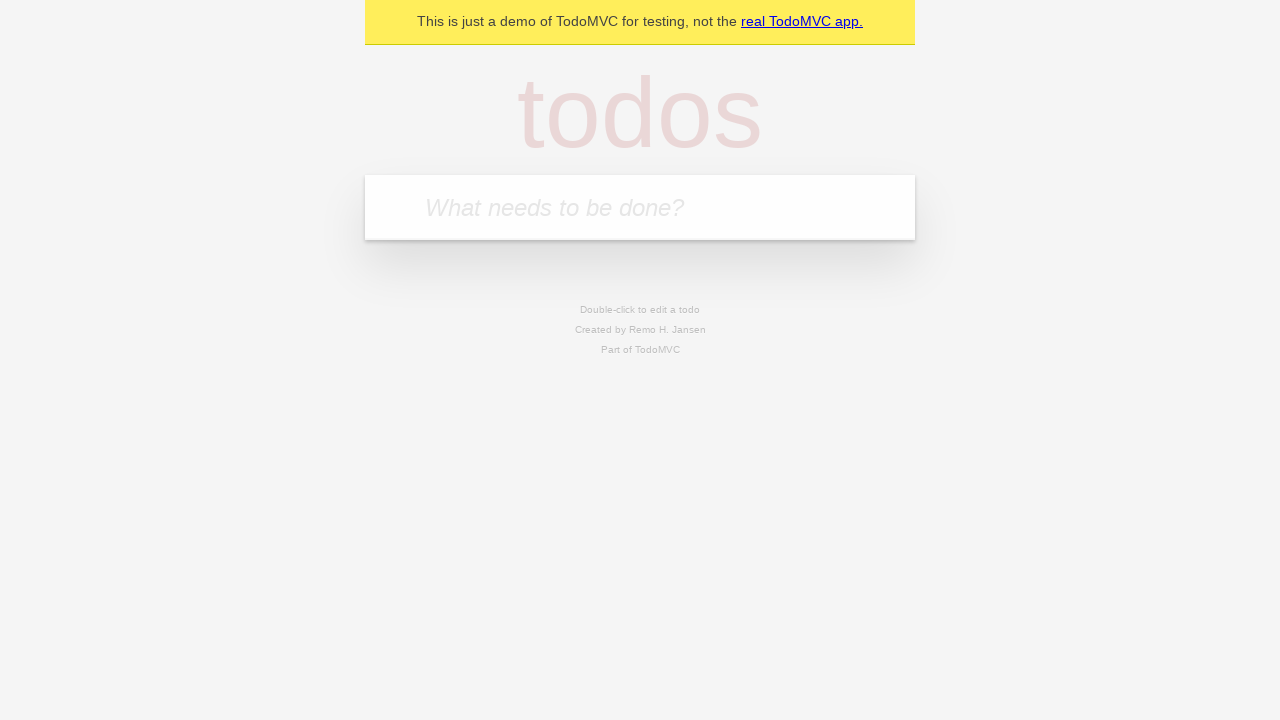

Filled input field with 'buy some cheese' on internal:attr=[placeholder="What needs to be done?"i]
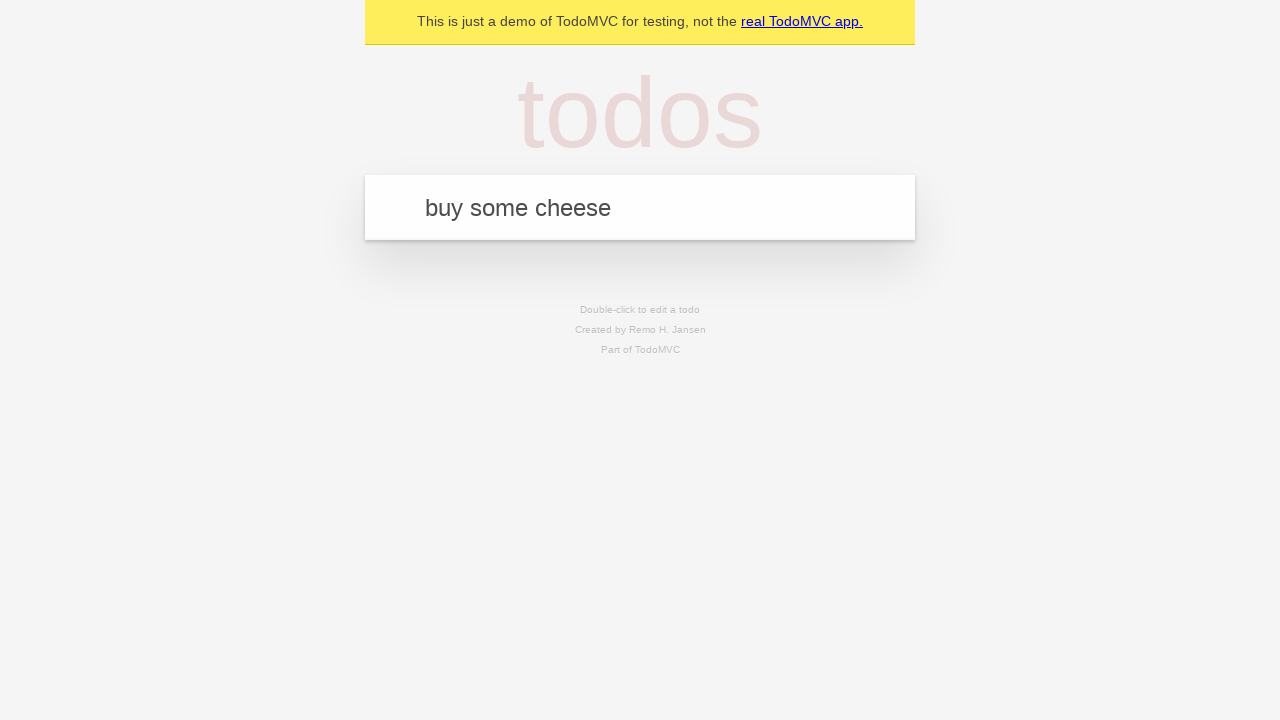

Pressed Enter to create first todo item on internal:attr=[placeholder="What needs to be done?"i]
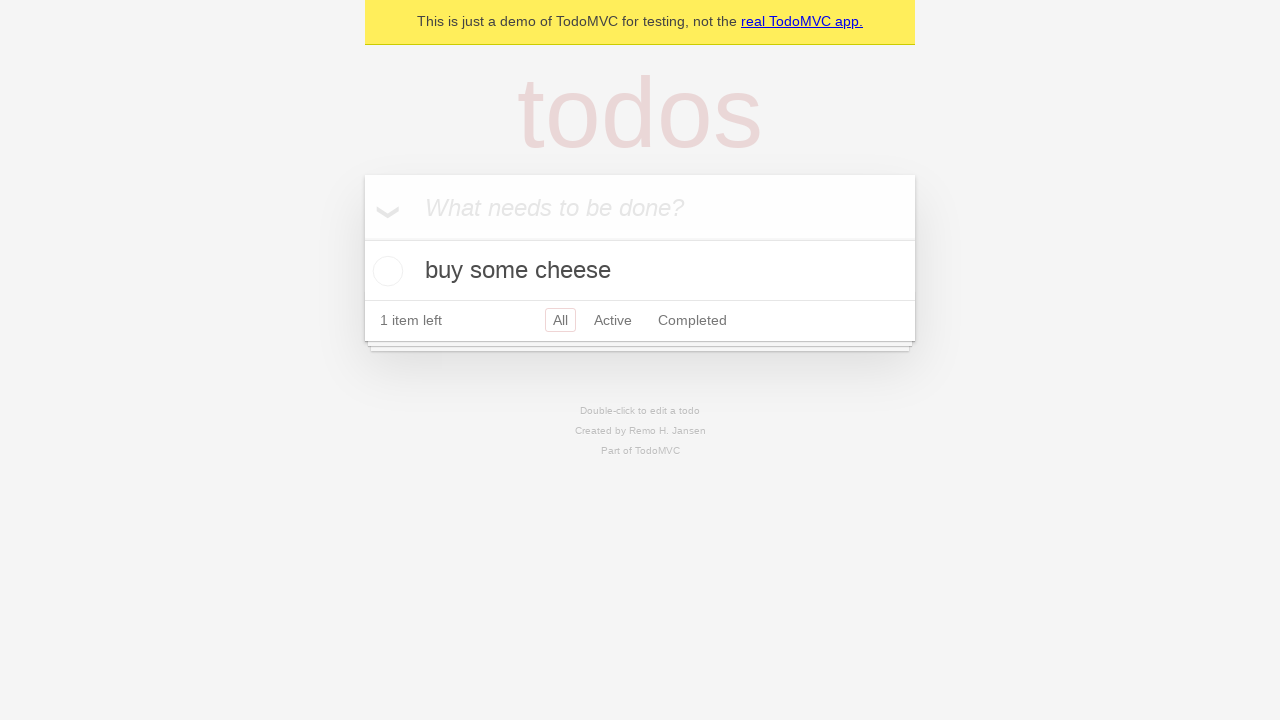

Filled input field with 'feed the cat' on internal:attr=[placeholder="What needs to be done?"i]
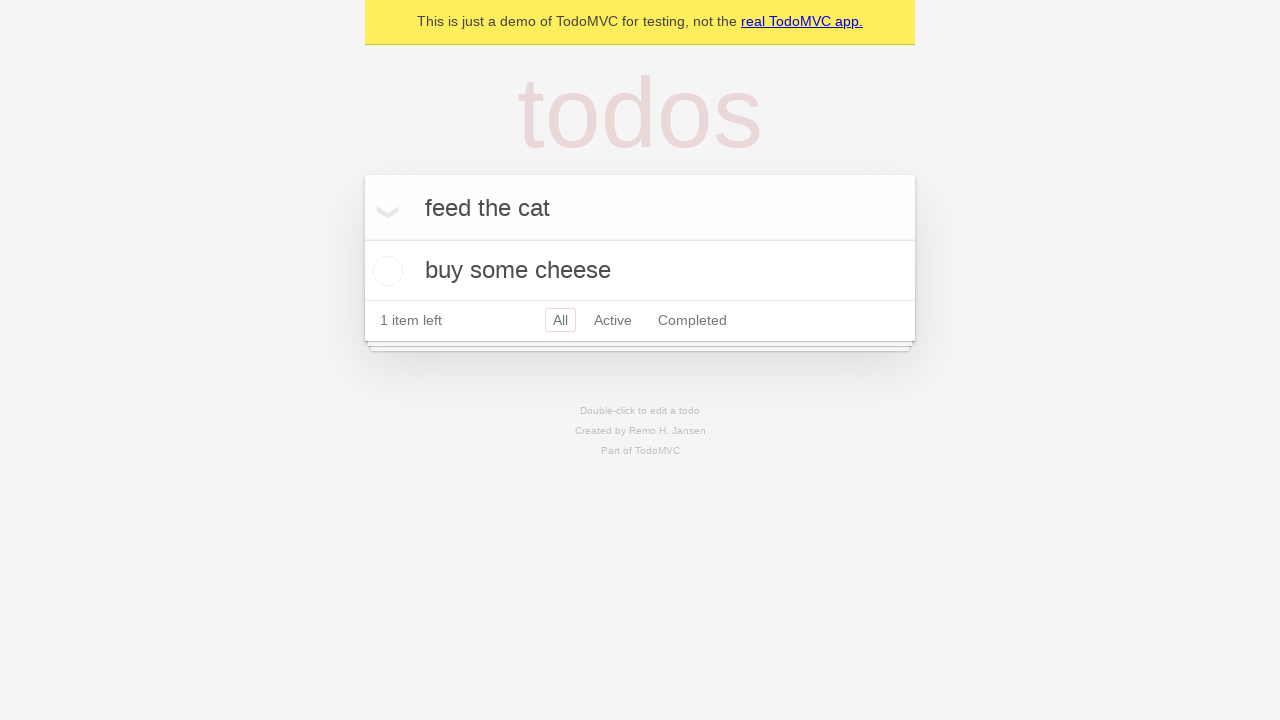

Pressed Enter to create second todo item on internal:attr=[placeholder="What needs to be done?"i]
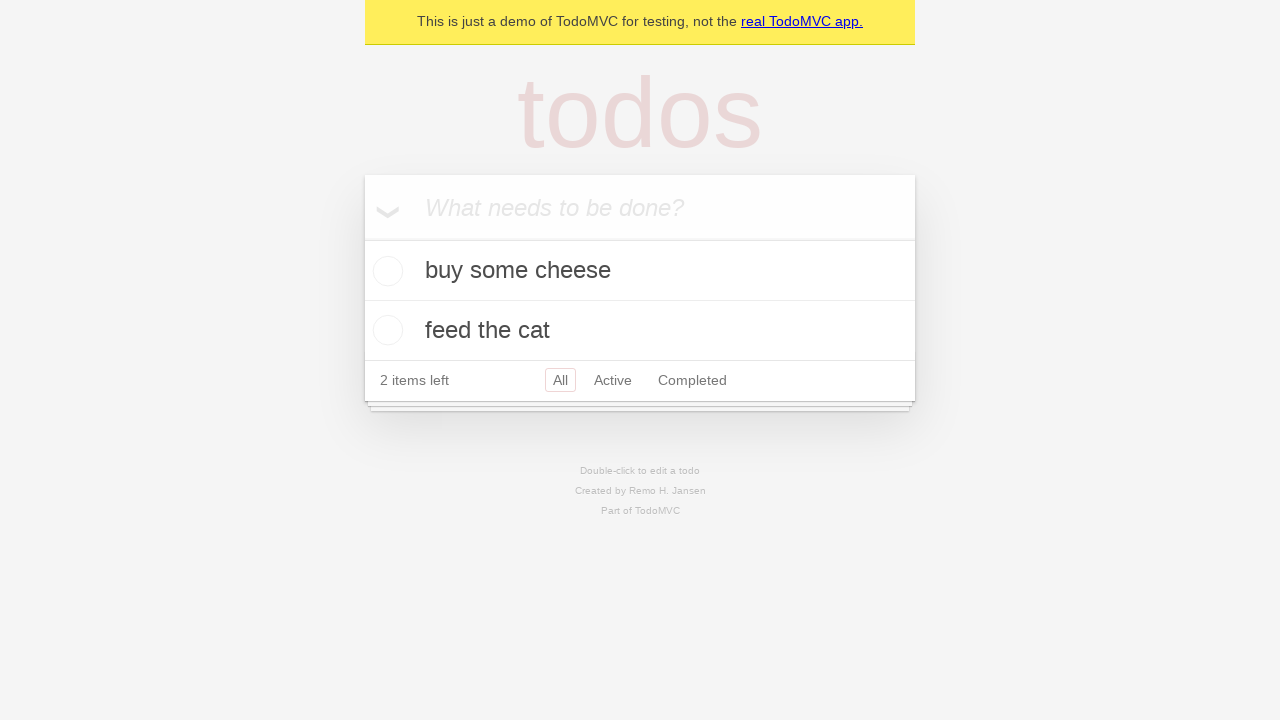

Filled input field with 'book a doctors appointment' on internal:attr=[placeholder="What needs to be done?"i]
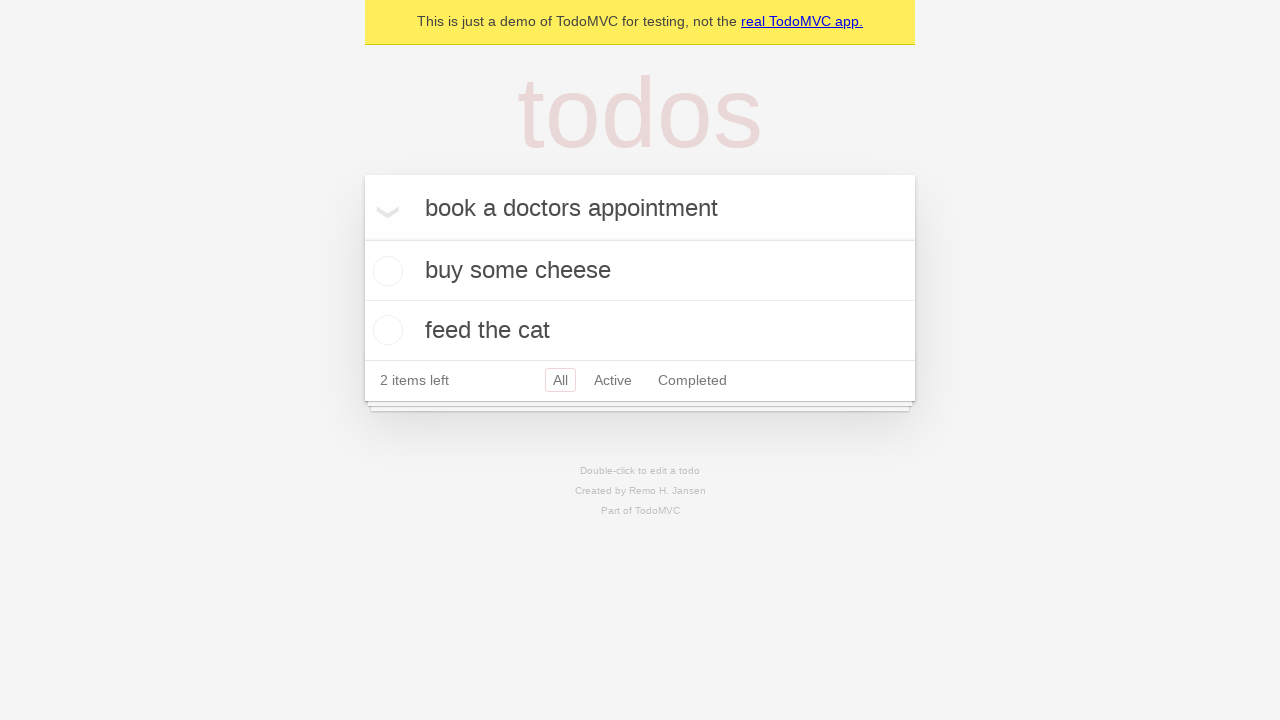

Pressed Enter to create third todo item on internal:attr=[placeholder="What needs to be done?"i]
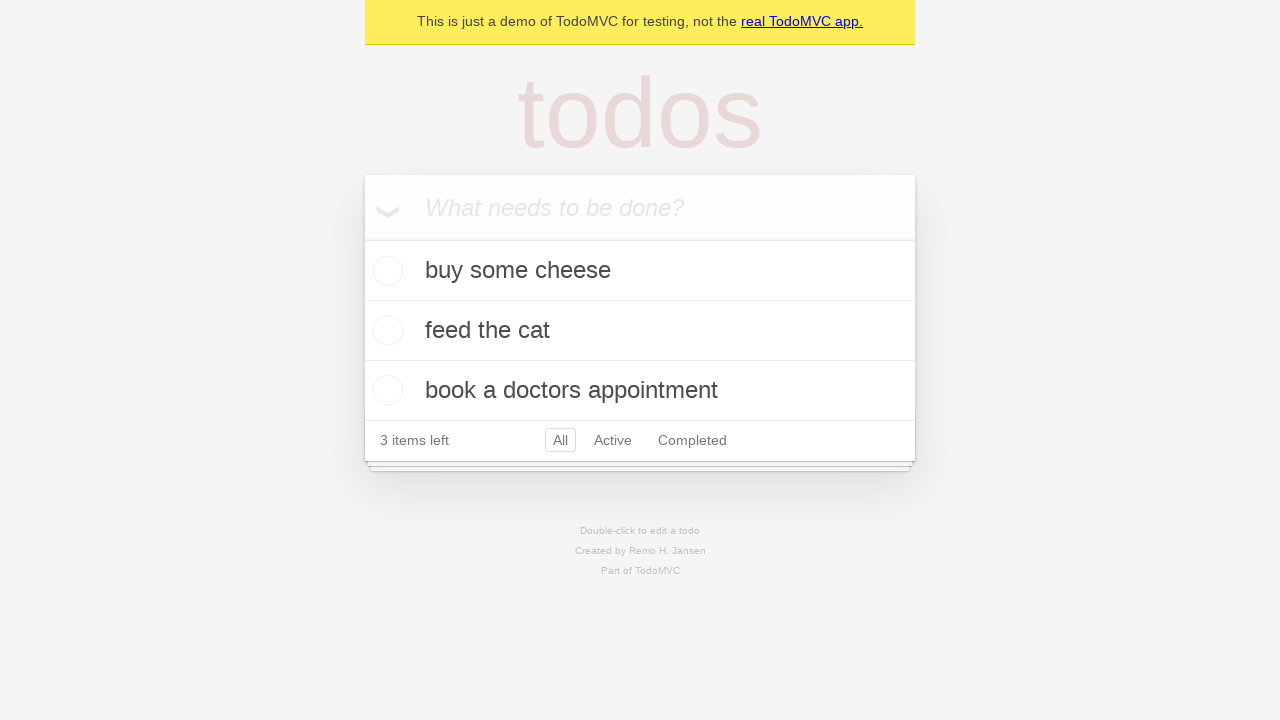

Checked 'Mark all as complete' toggle to mark all items as completed at (362, 238) on internal:label="Mark all as complete"i
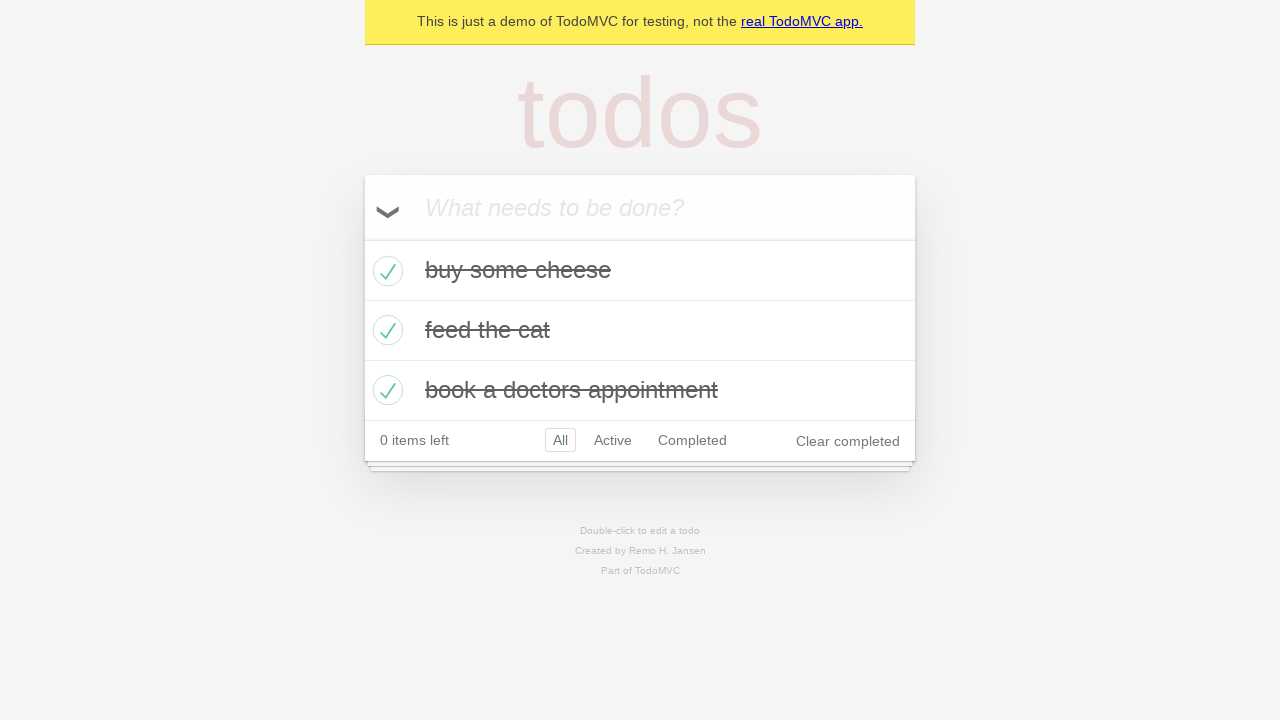

Unchecked 'Mark all as complete' toggle to clear completed state at (362, 238) on internal:label="Mark all as complete"i
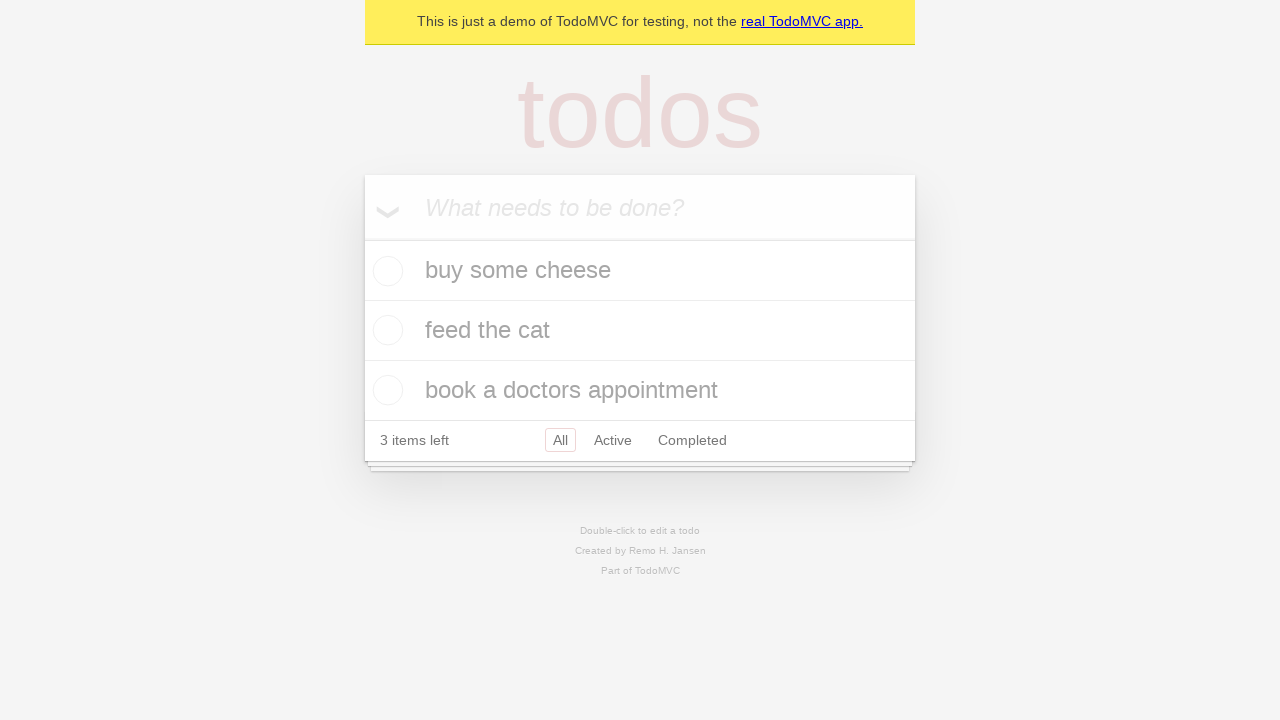

Verified that all todo items are now in uncompleted state
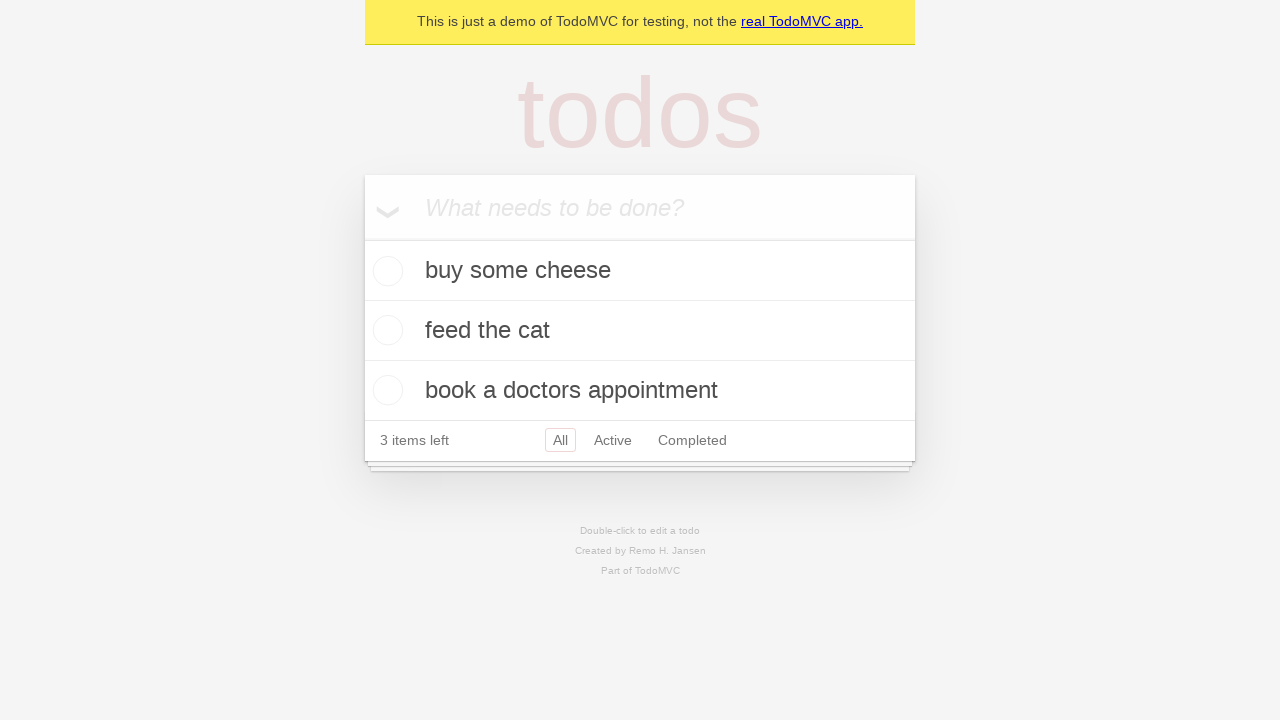

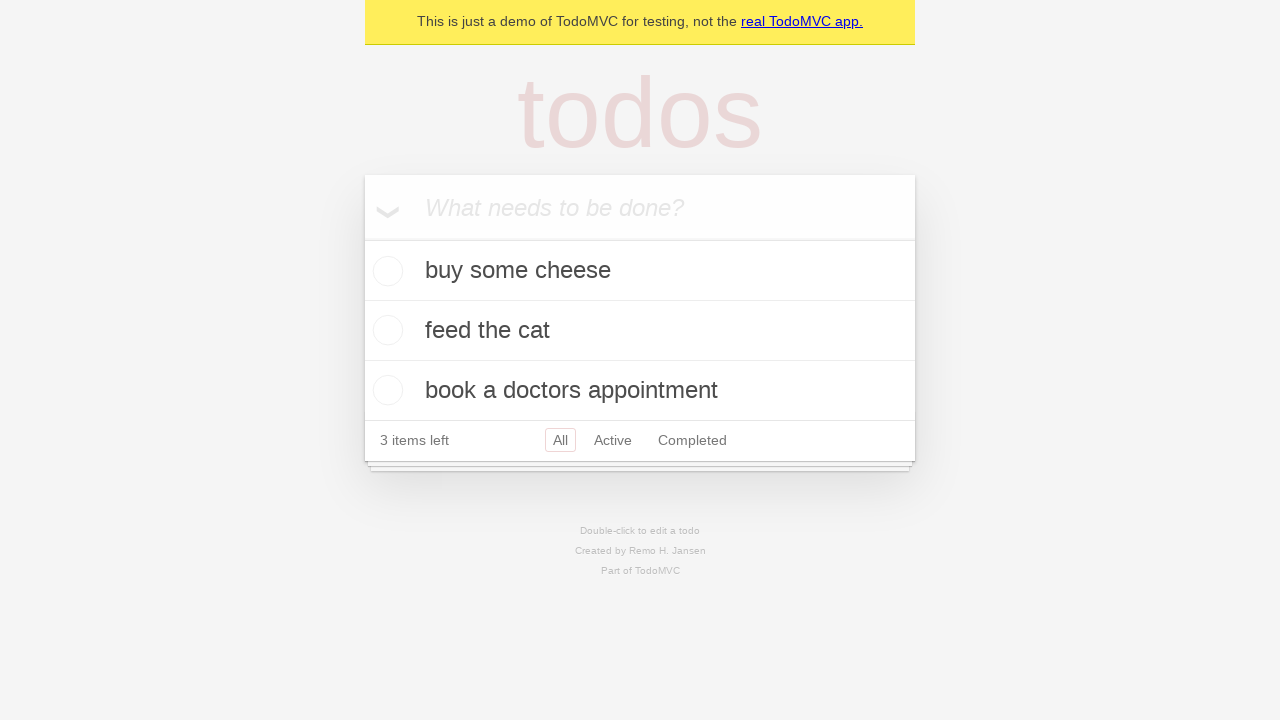